Tests dynamic page loading where content is initially hidden and becomes visible after clicking a Start button. Clicks the button, waits for loading to complete, and verifies the hidden element becomes visible.

Starting URL: http://the-internet.herokuapp.com/dynamic_loading/1

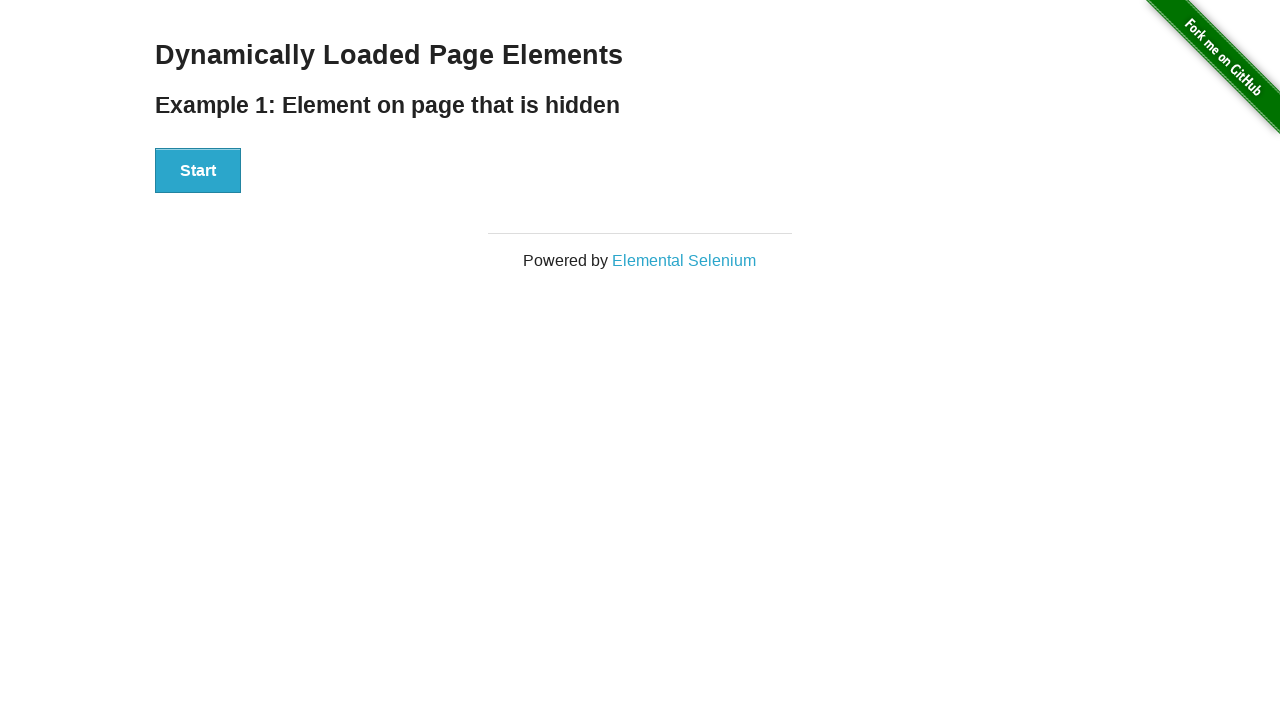

Clicked the Start button to initiate dynamic loading at (198, 171) on #start button
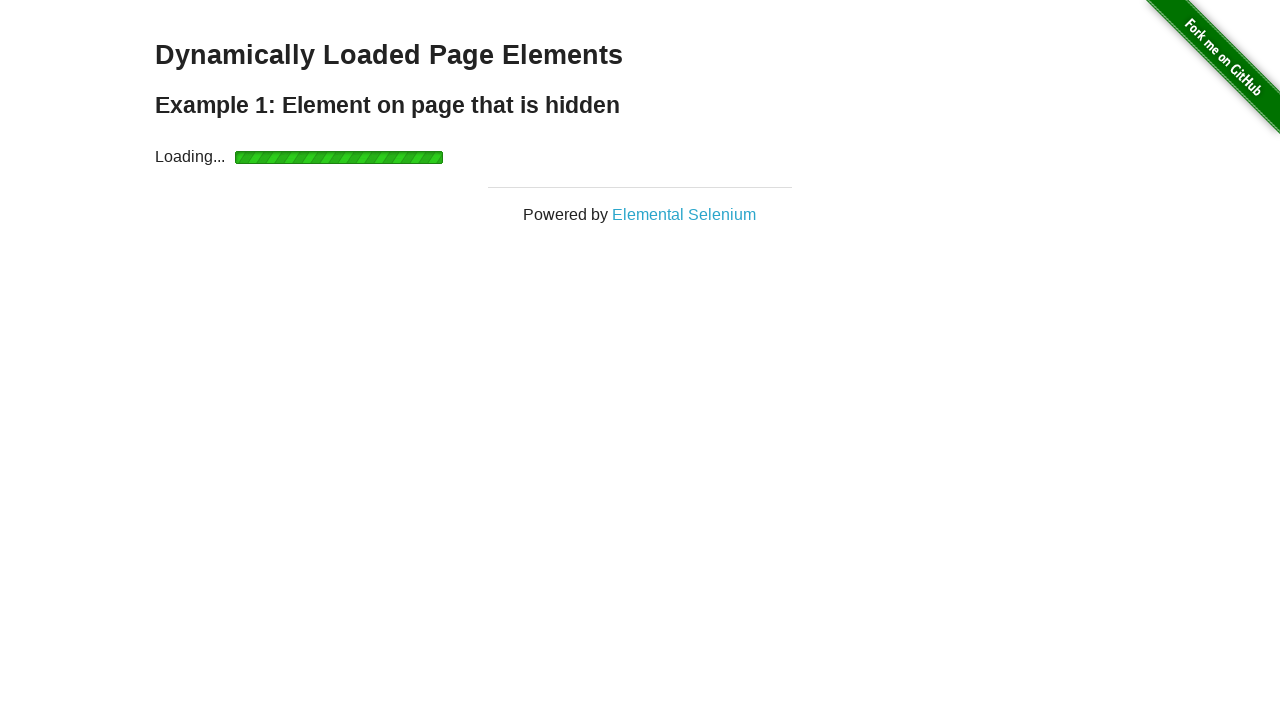

Waited for the finish element to become visible after loading completed
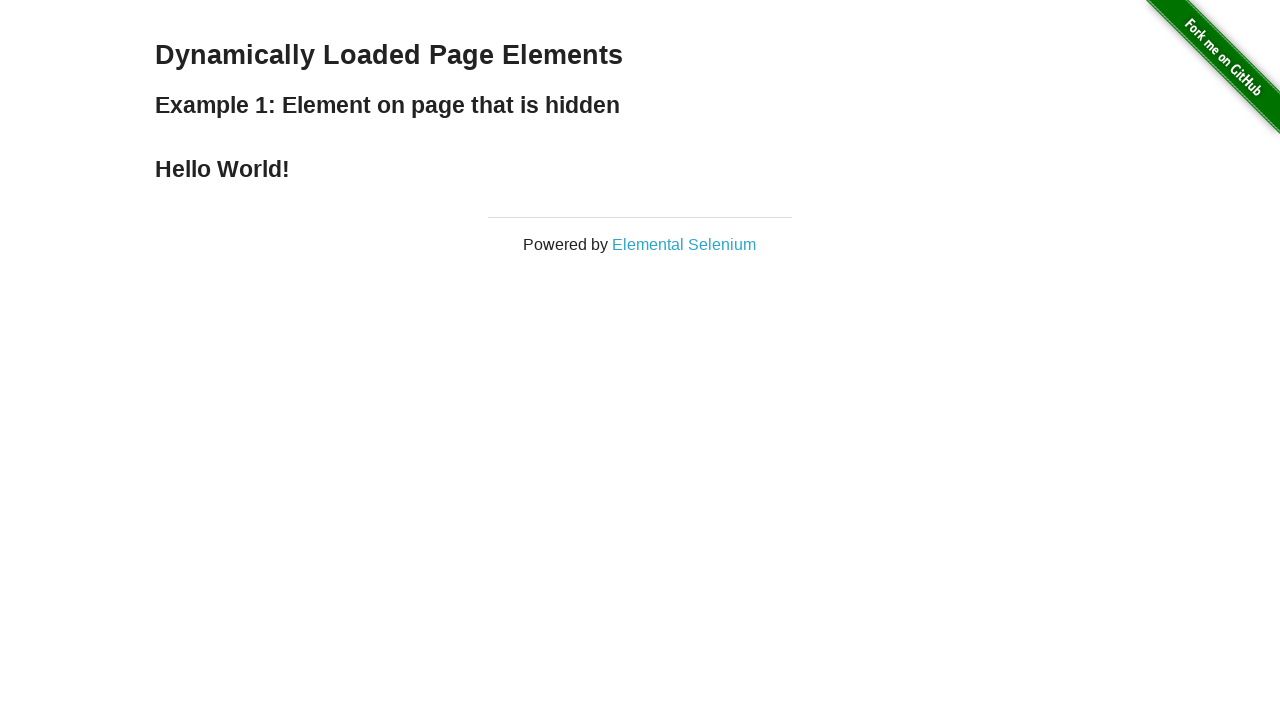

Verified that the finish element is now visible on the page
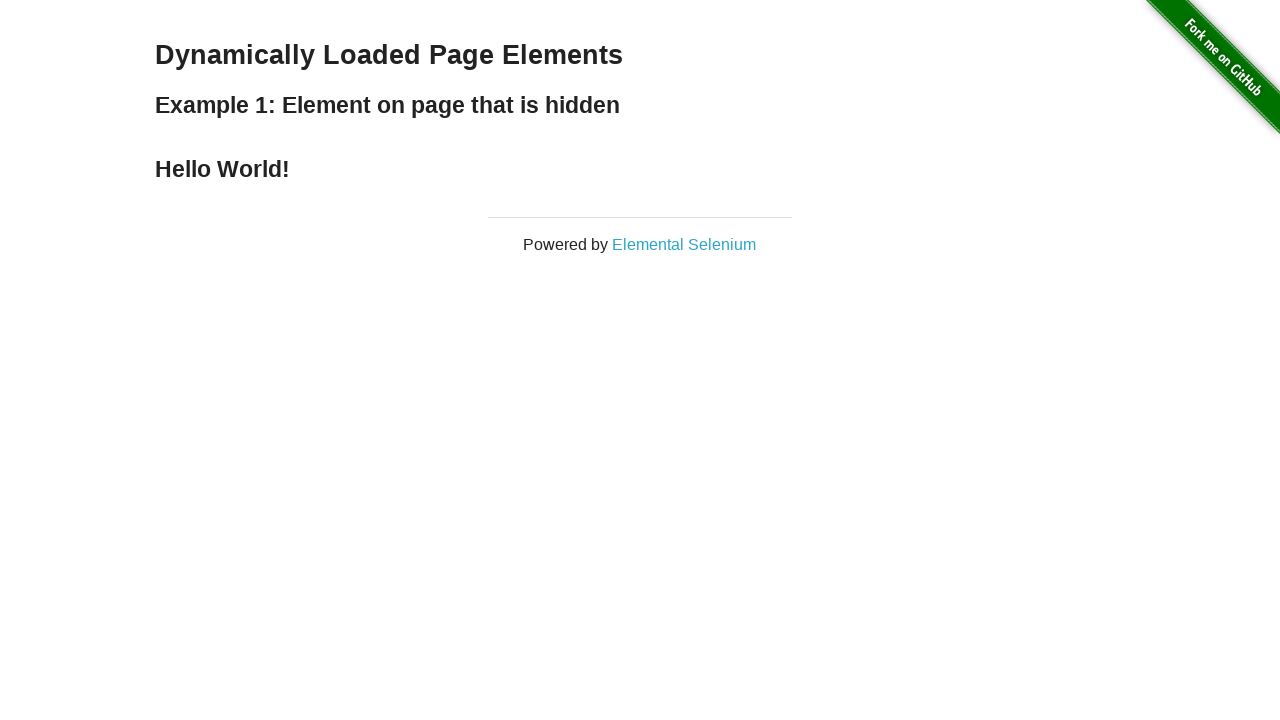

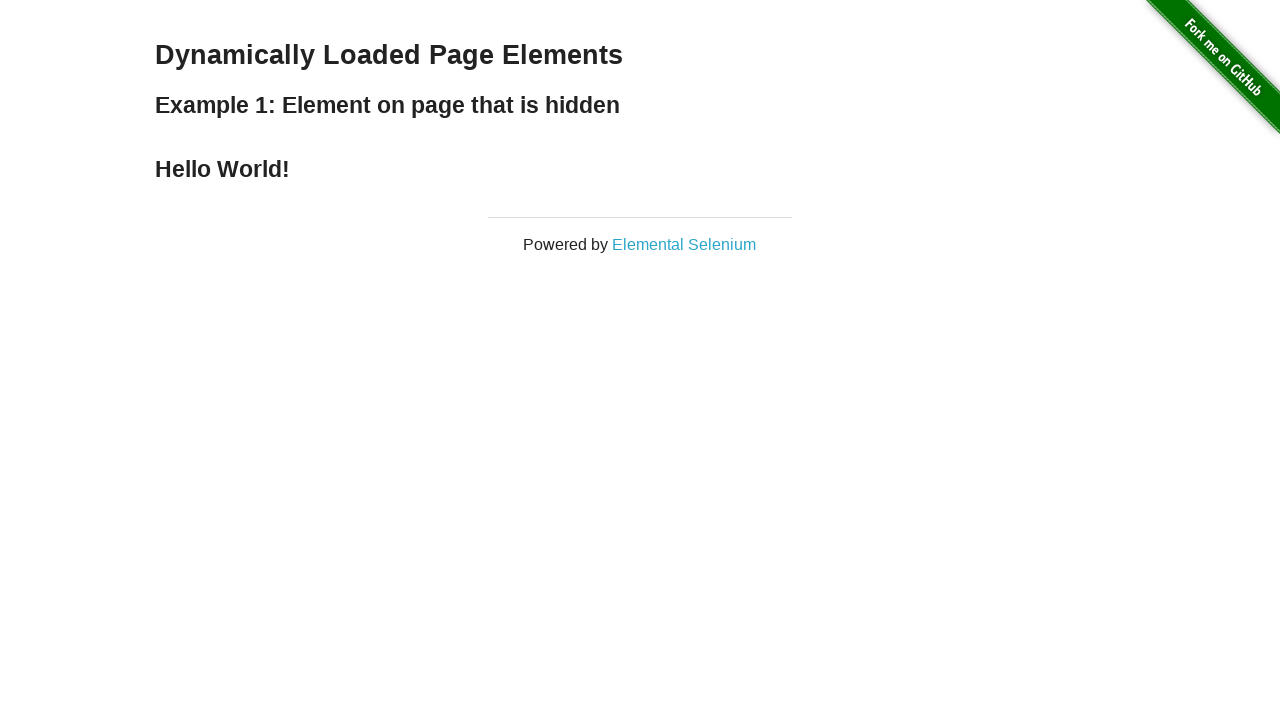